Tests drag and drop functionality using click-and-hold, move to element, and release actions

Starting URL: https://jqueryui.com/droppable/

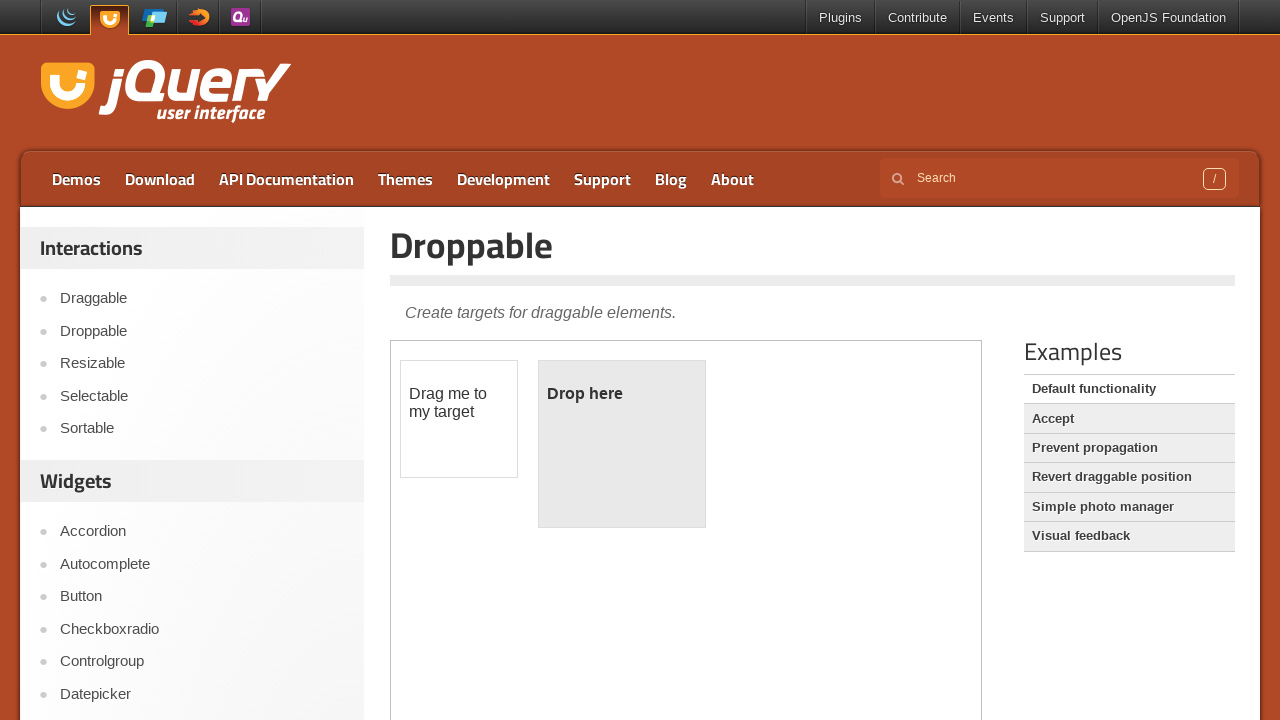

Located the first iframe containing the drag and drop demo
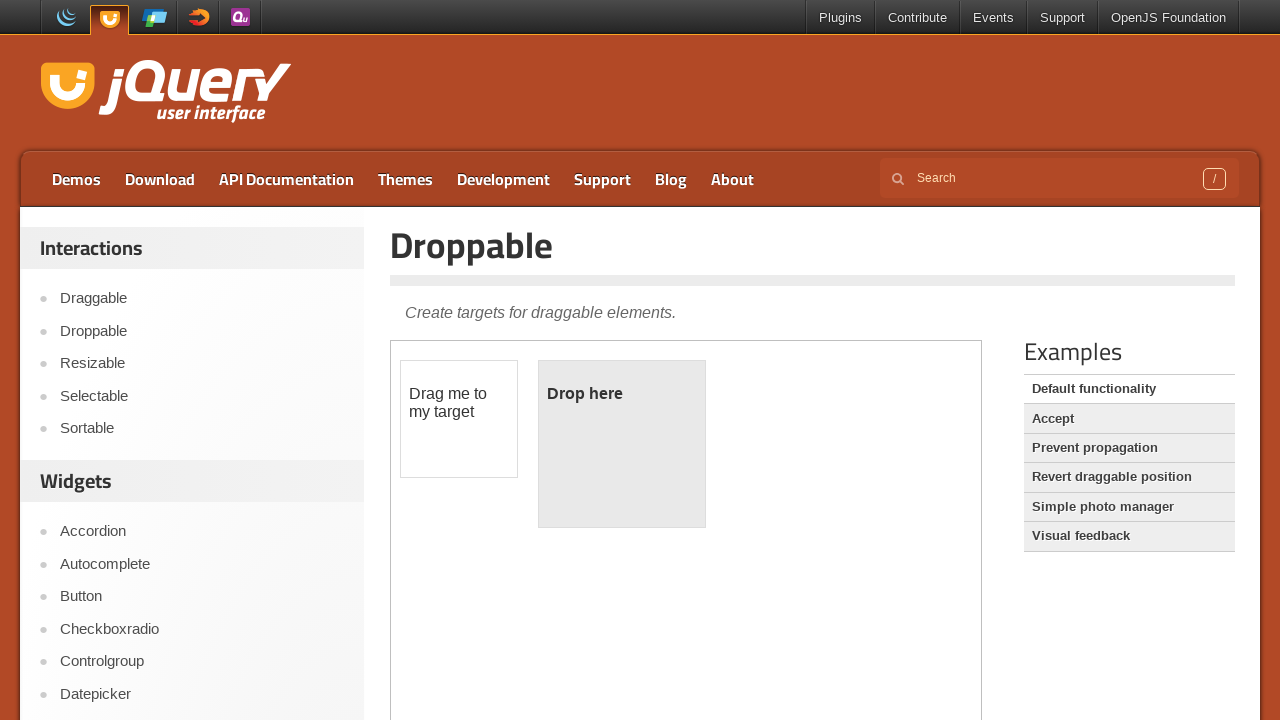

Located the draggable element with id 'draggable'
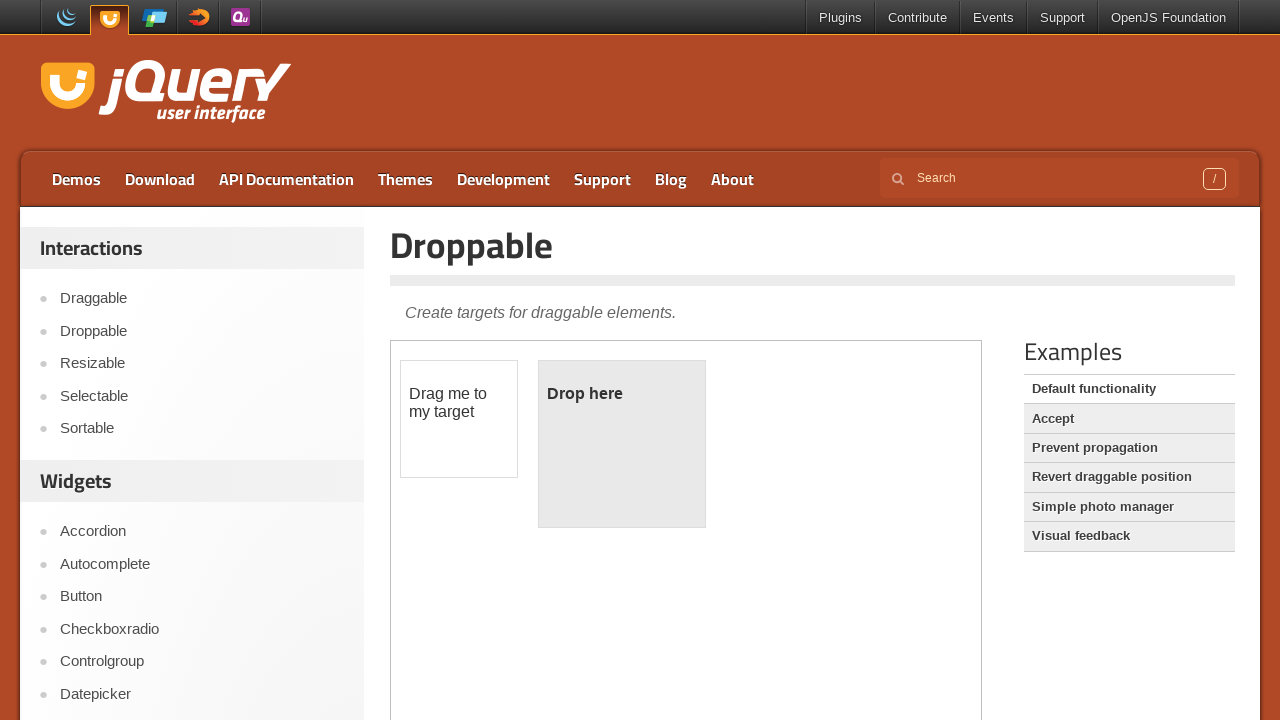

Located the droppable element with id 'droppable'
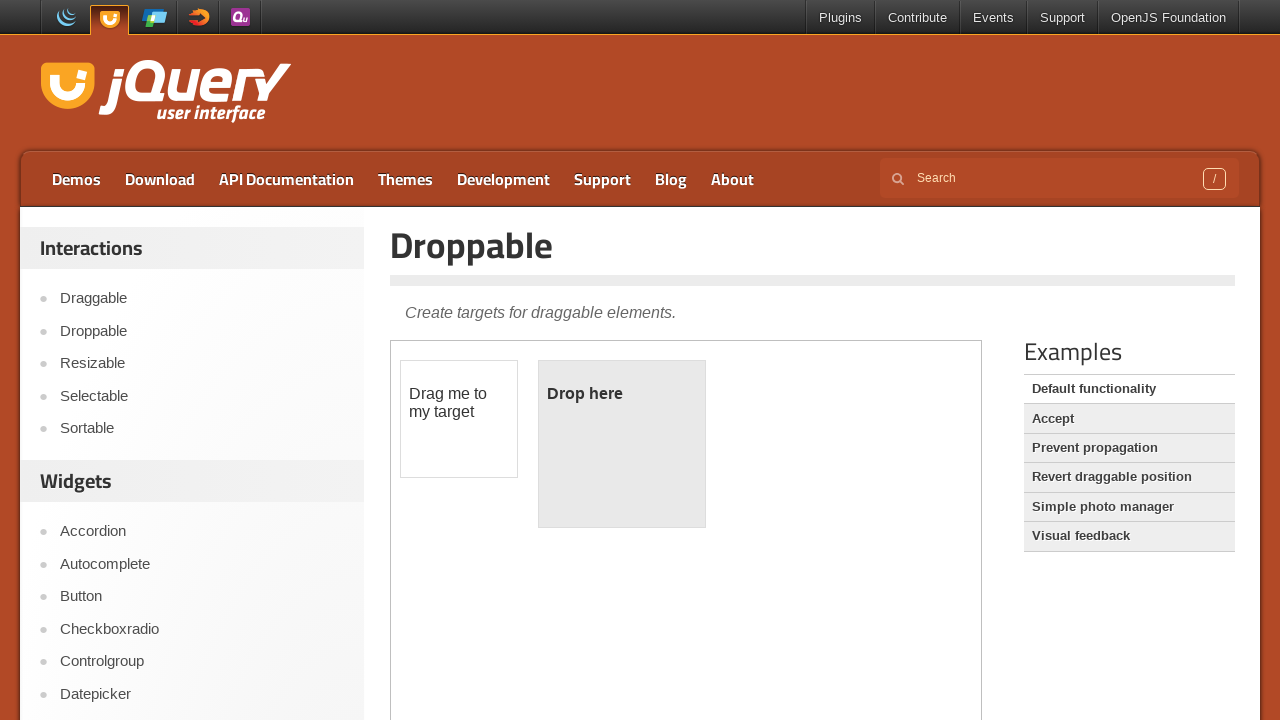

Dragged the draggable element onto the droppable element at (622, 444)
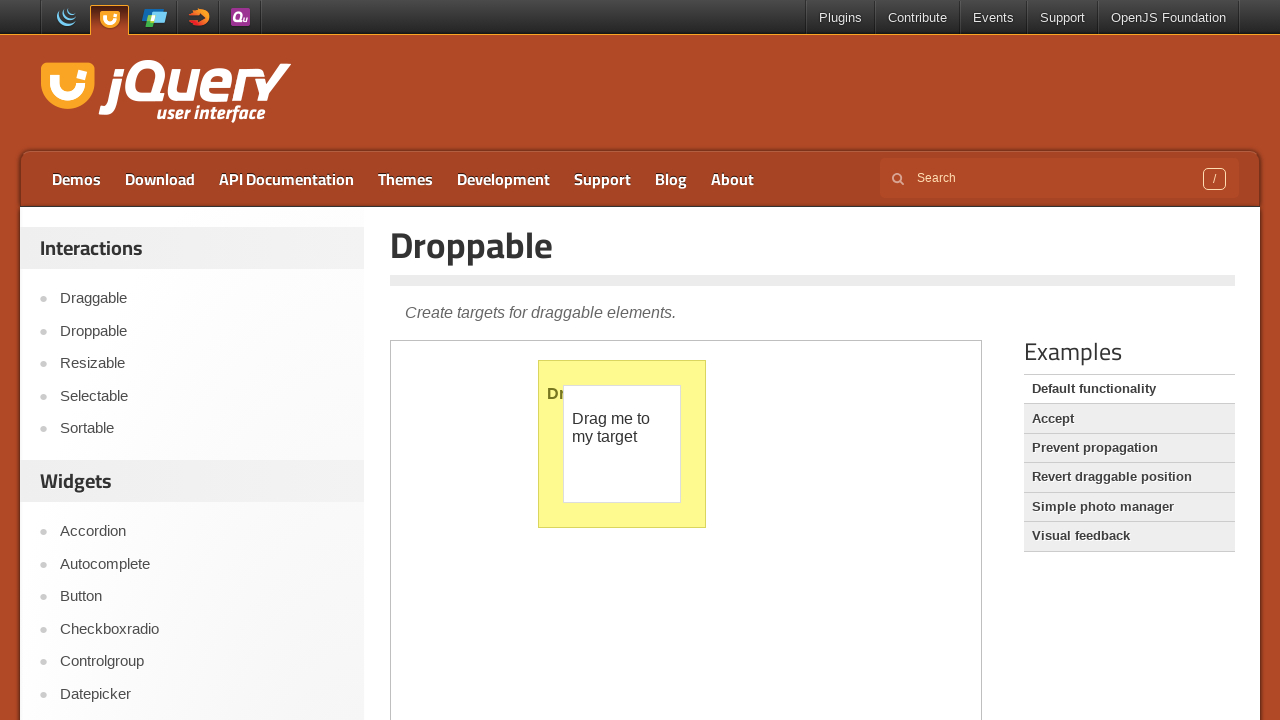

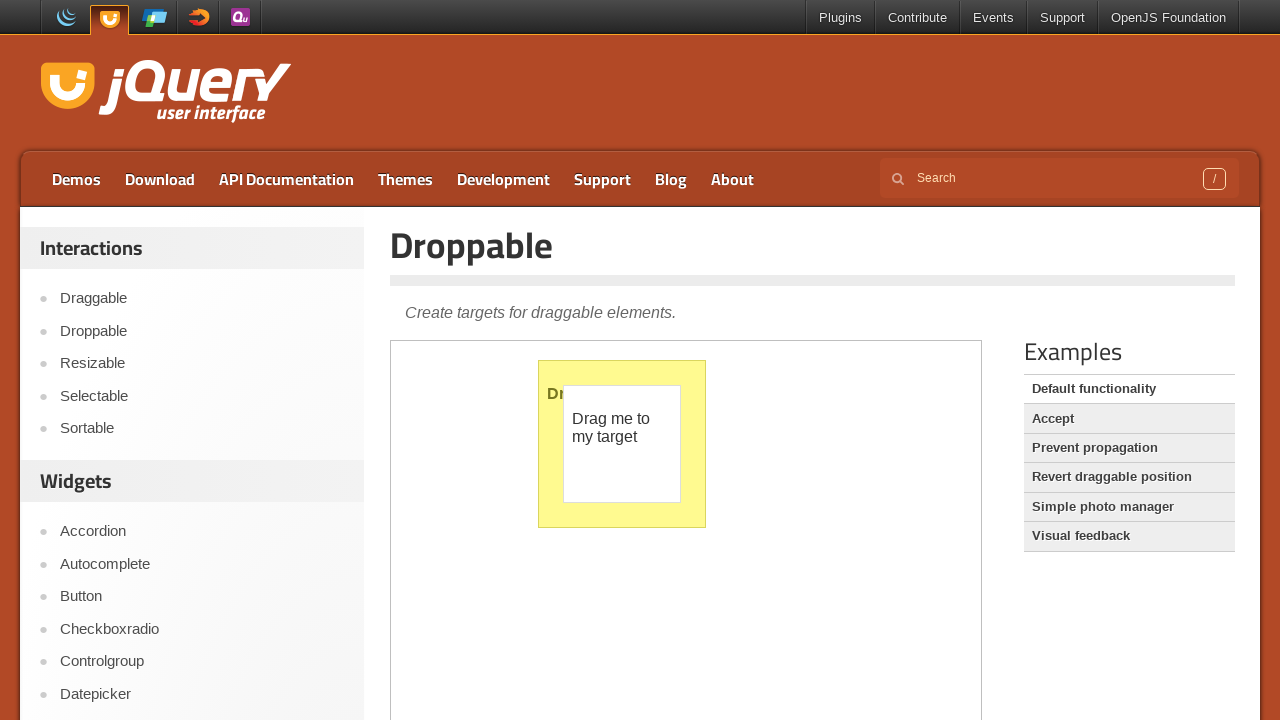